Navigates to Forbes Brazil website and scrolls down the page by 500 pixels

Starting URL: https://forbes.com.br

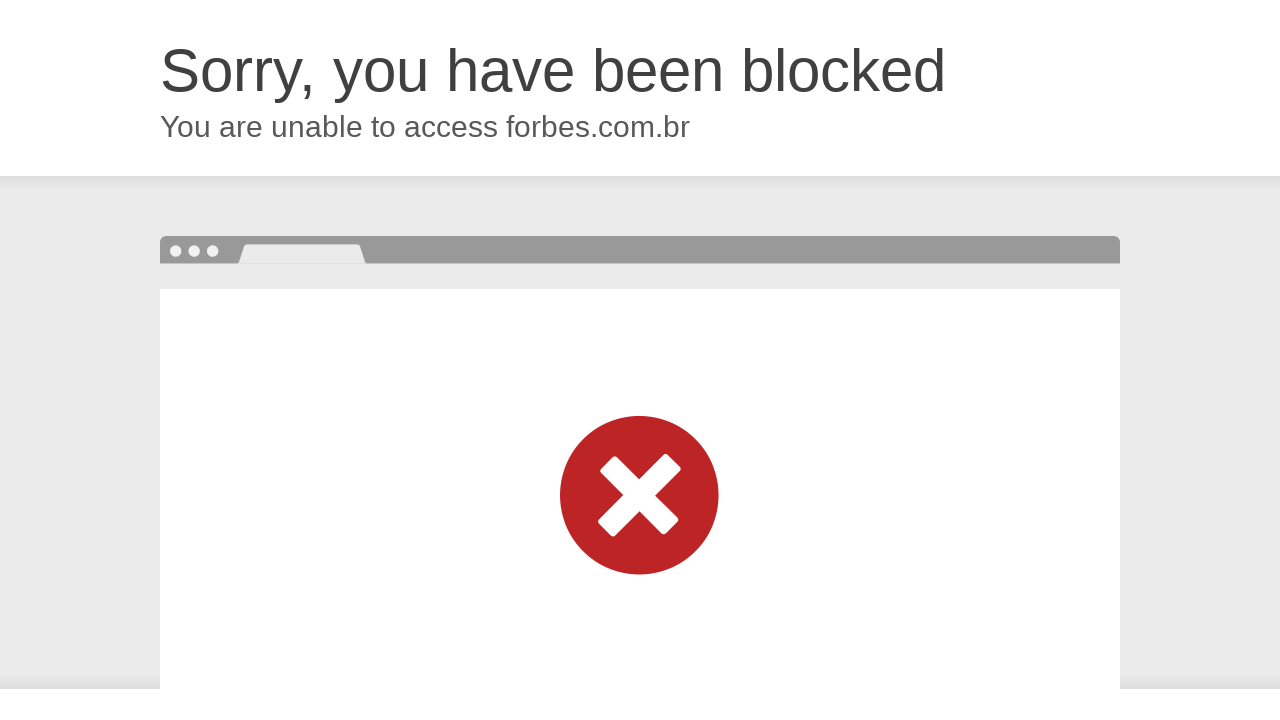

Navigated to Forbes Brazil website
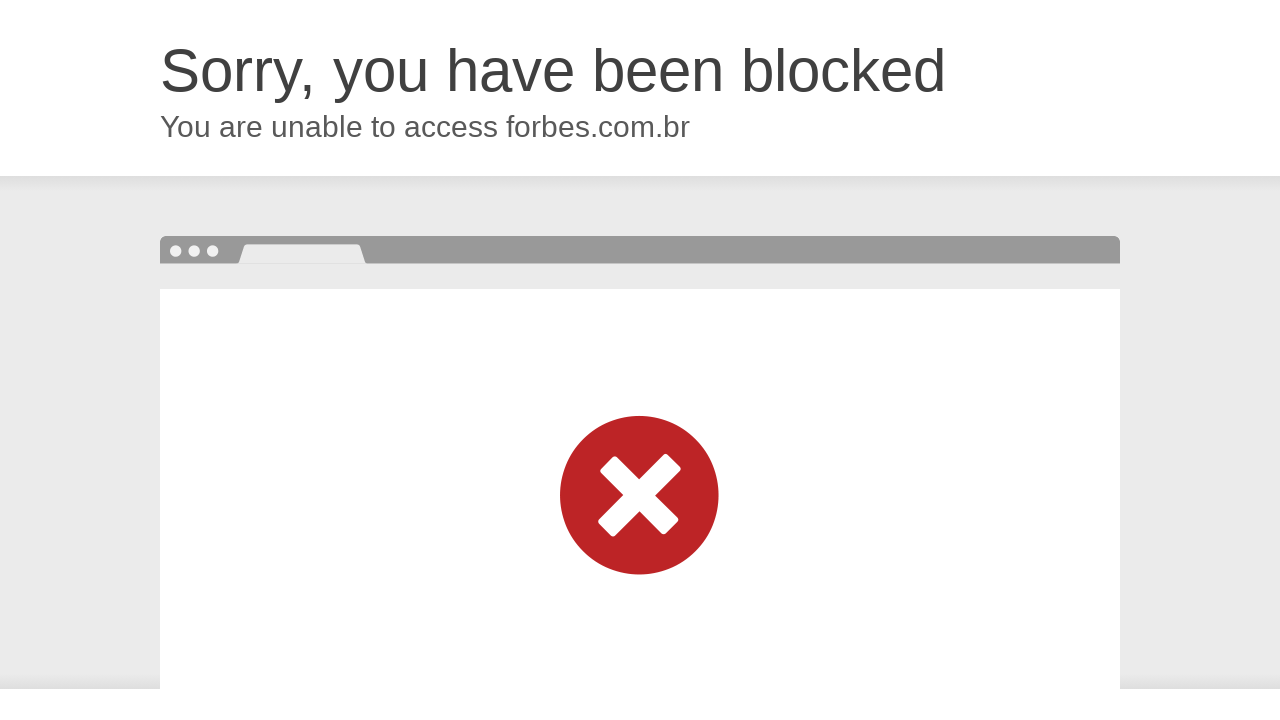

Scrolled down the page by 500 pixels
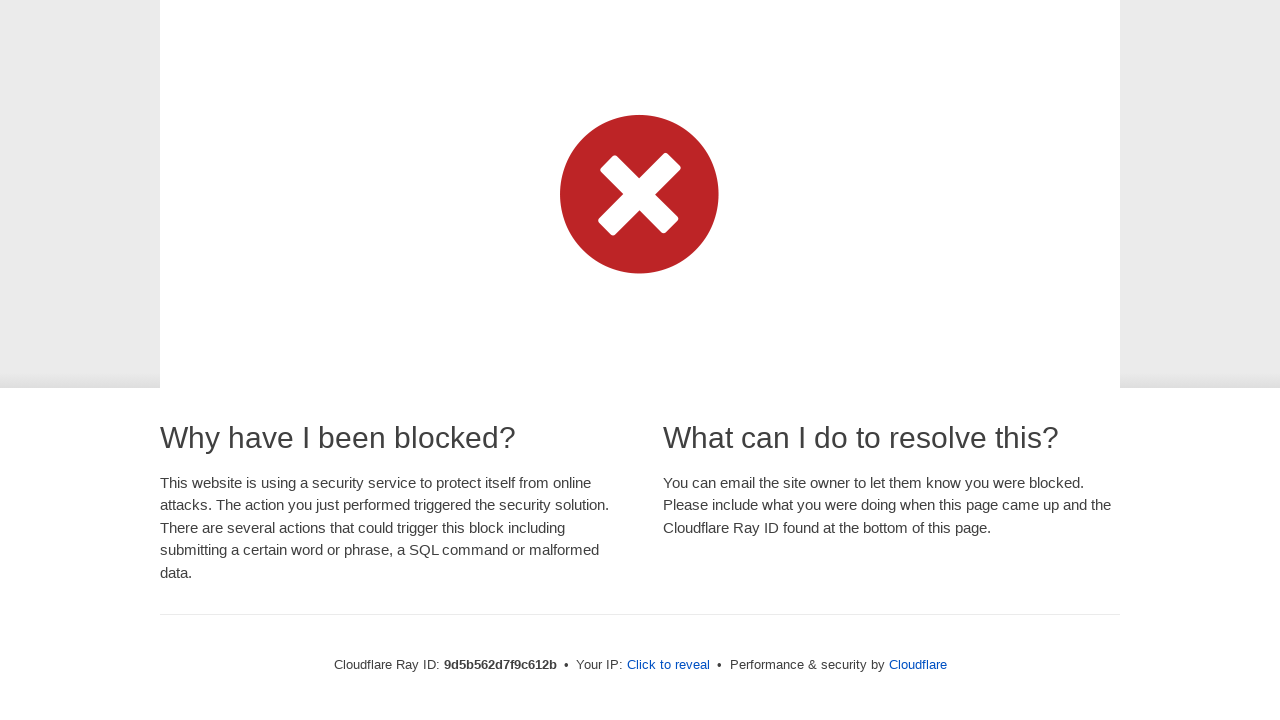

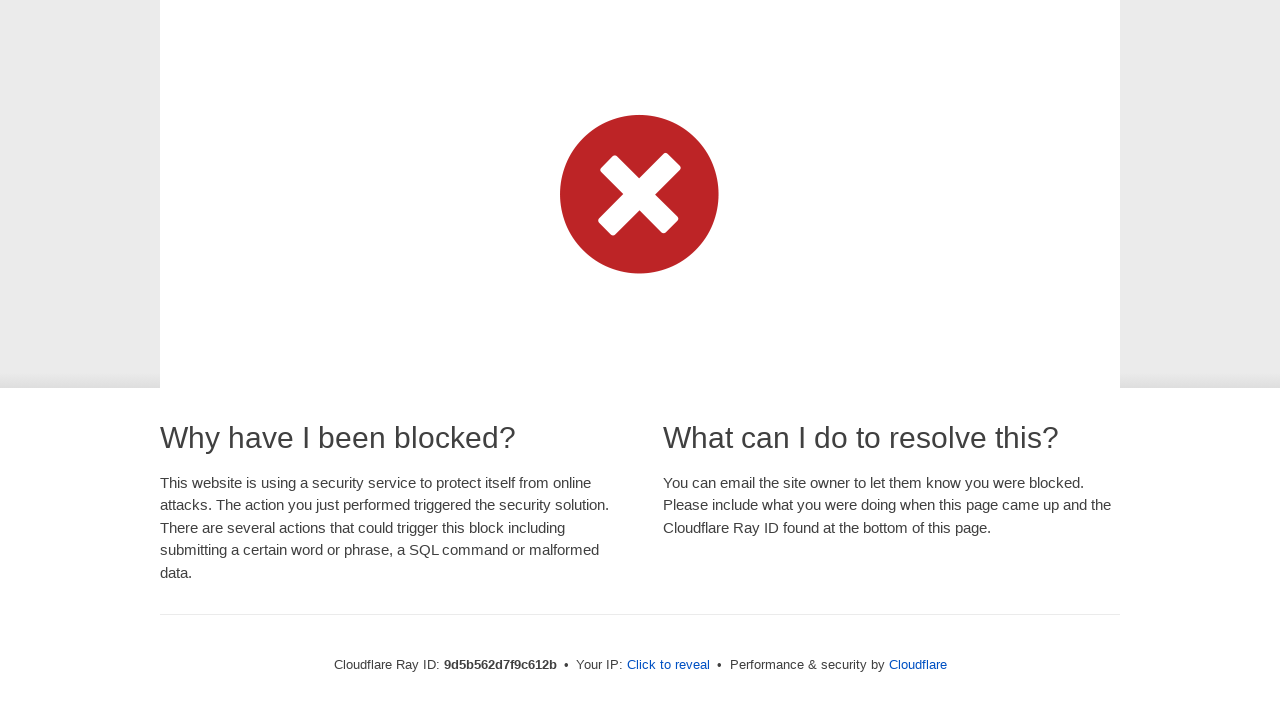